Tests the sign-up functionality on DemoBlaze website by filling in username and password fields and submitting the registration form

Starting URL: https://www.demoblaze.com/

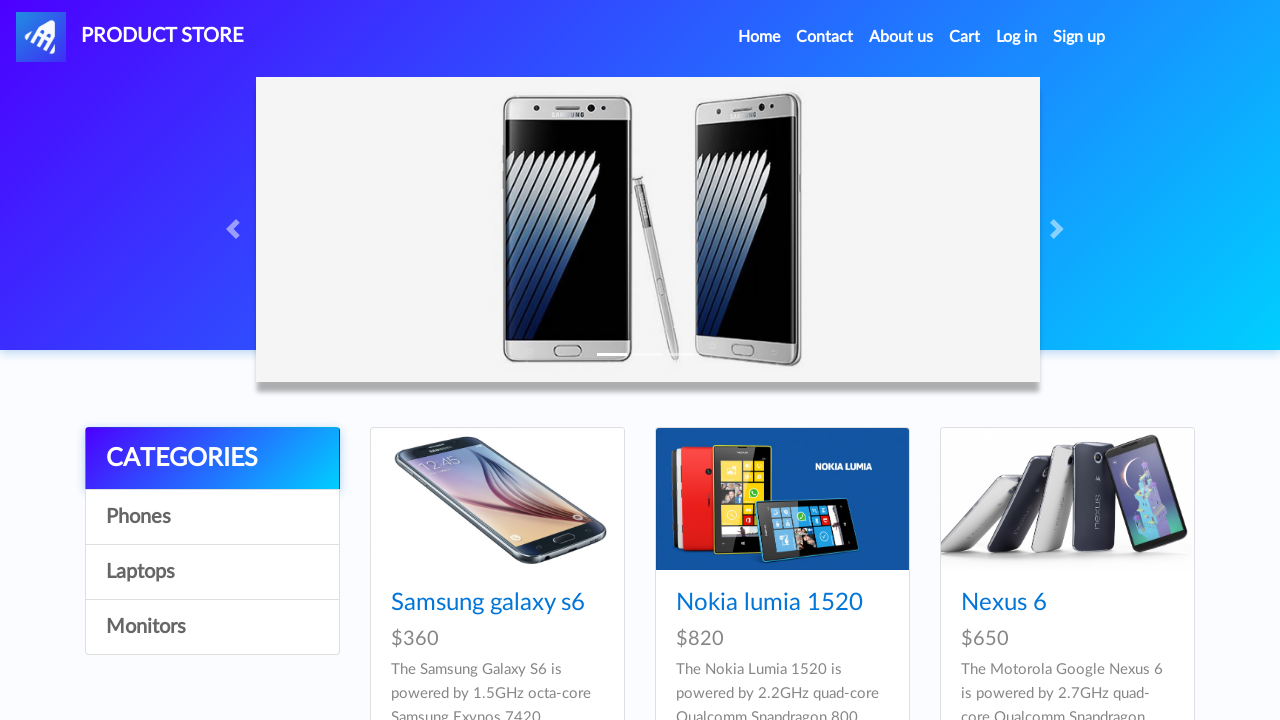

Clicked Sign up button to open registration modal at (1079, 37) on #signin2
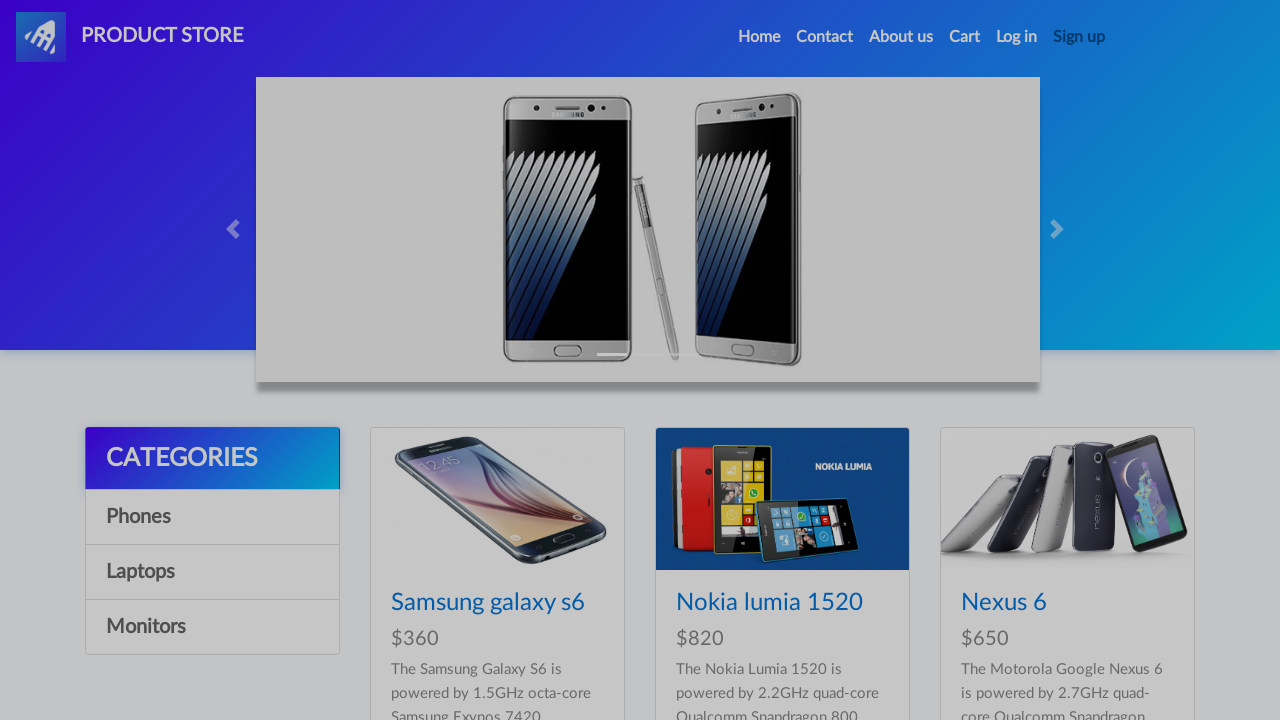

Registration modal appeared
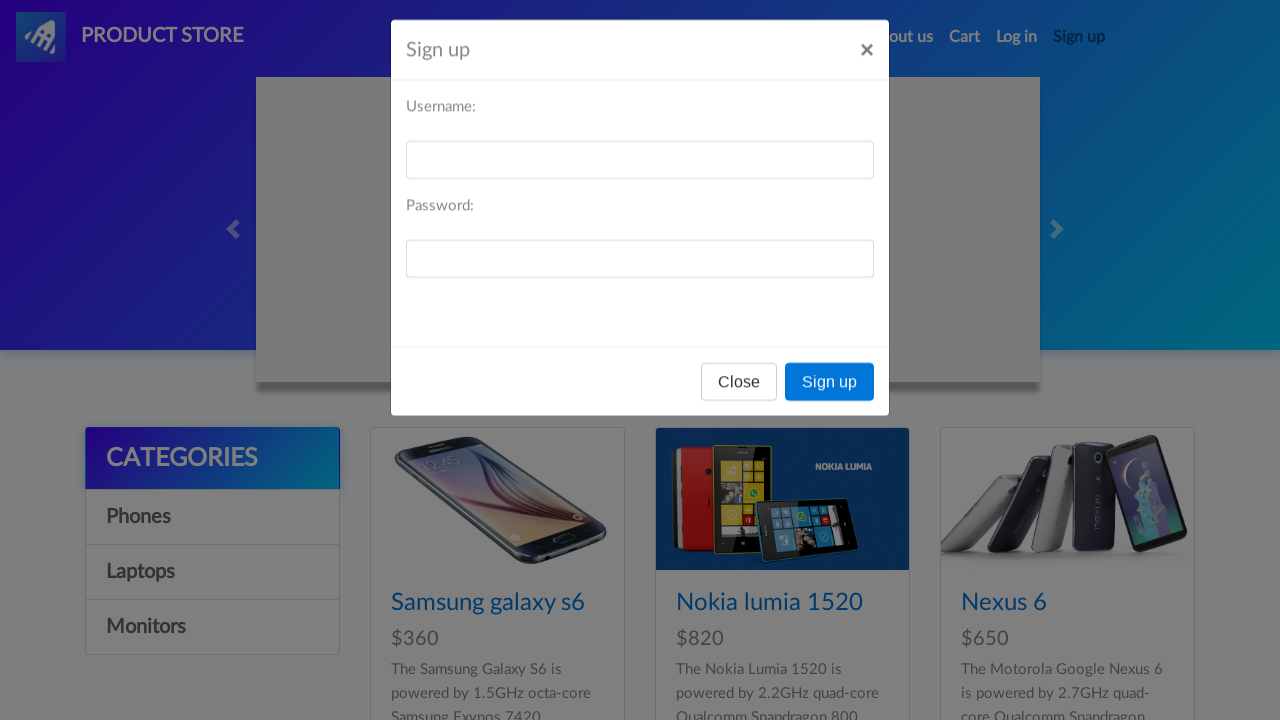

Filled username field with 'testuser4892' on #sign-username
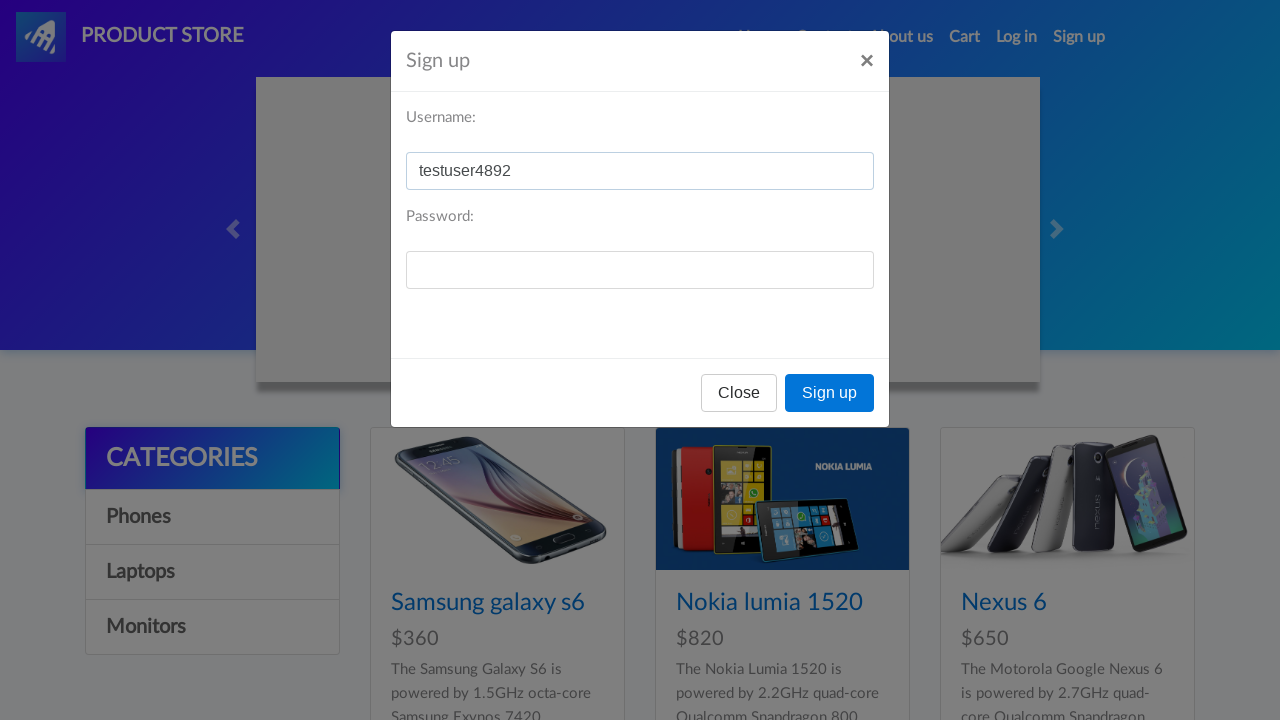

Filled password field with 'securepass7531' on #sign-password
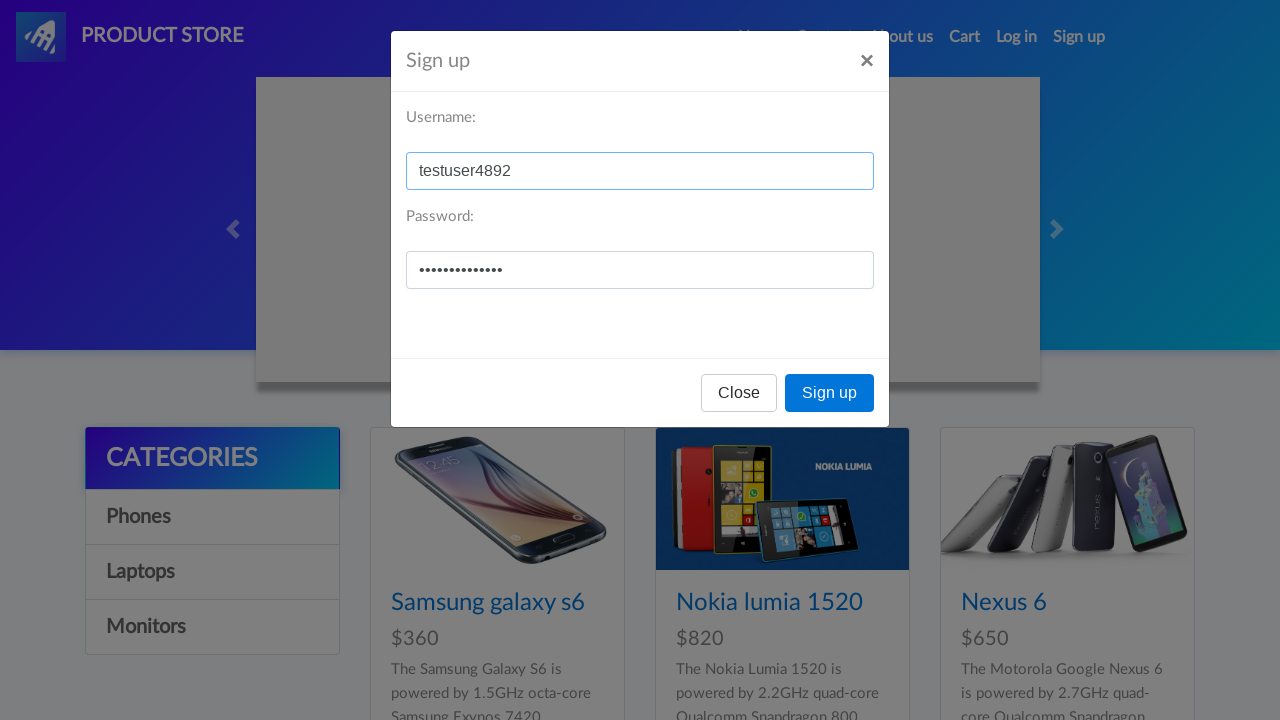

Clicked Sign up button to submit registration form at (830, 393) on button:text('Sign up')
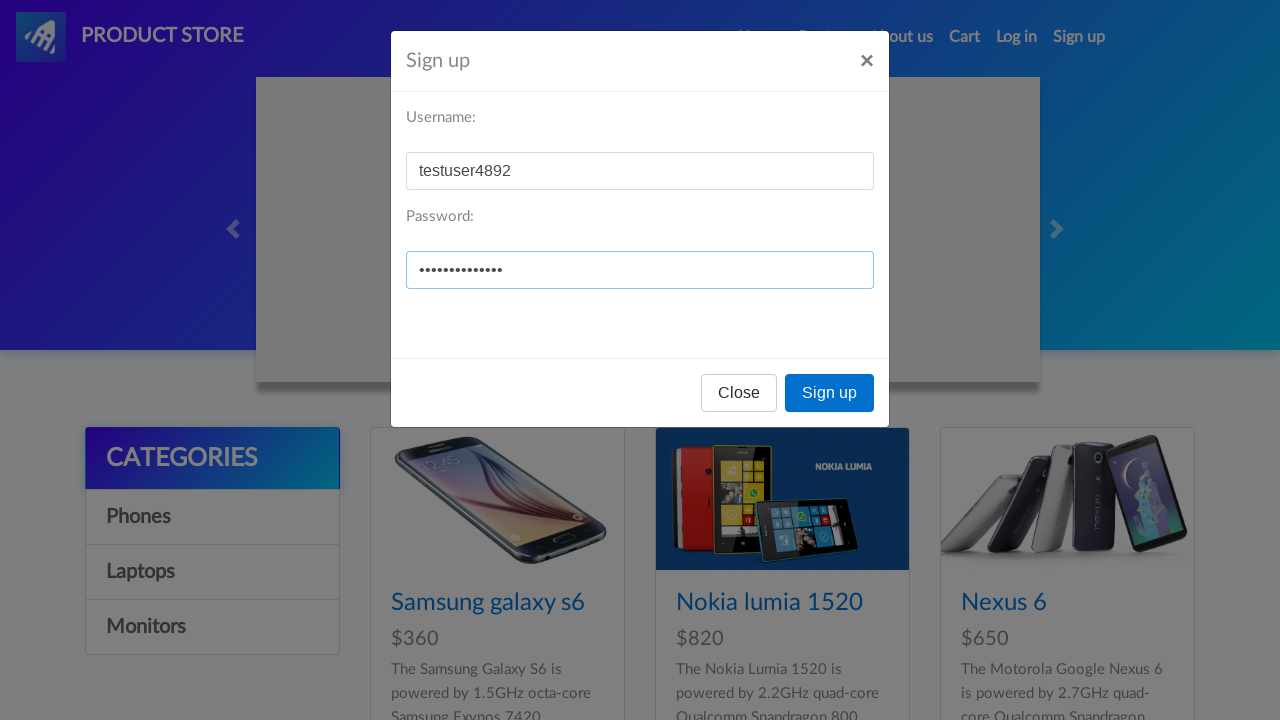

Waited for alert dialog to appear
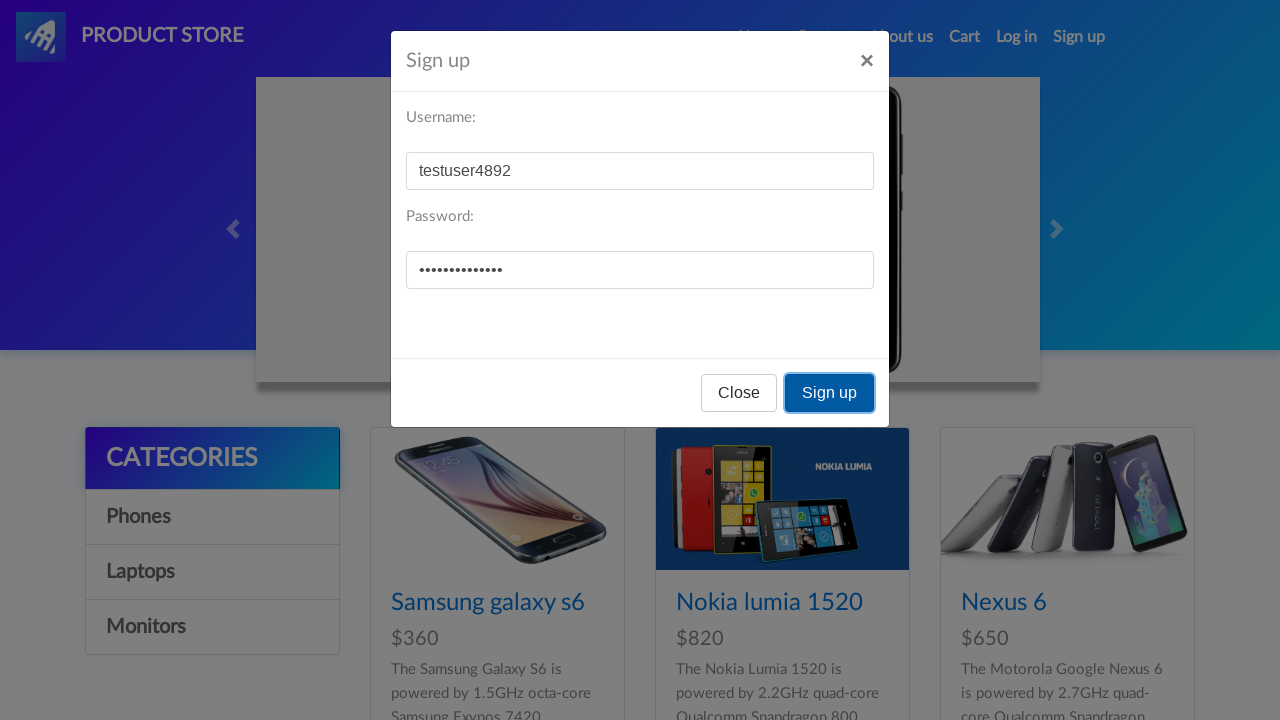

Accepted alert dialog confirming successful registration
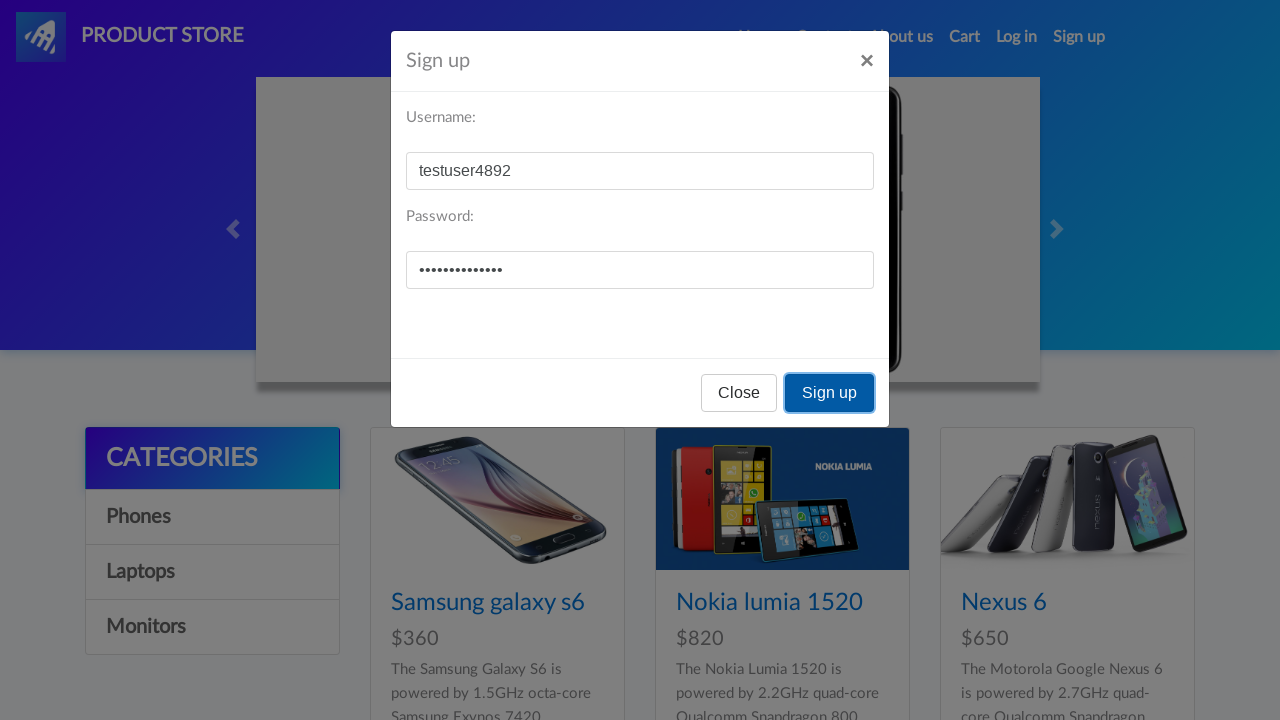

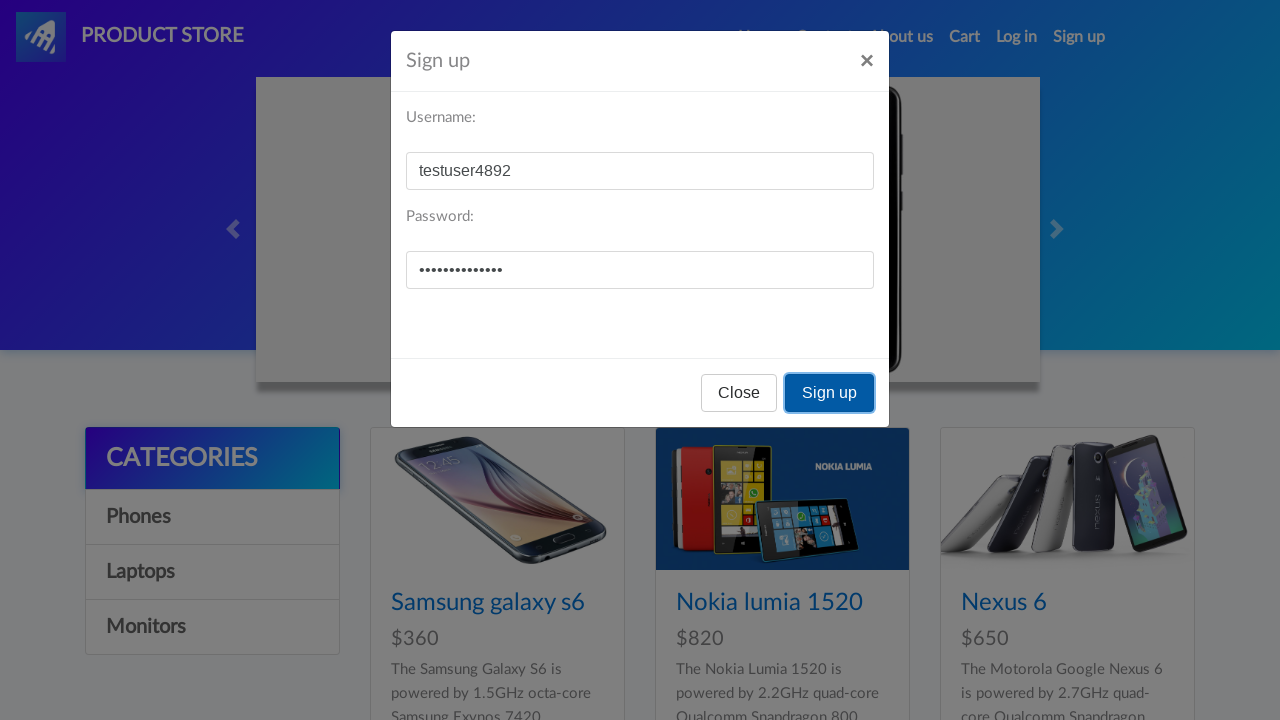